Tests that entering an invalid username with a password displays the credentials mismatch error message

Starting URL: https://www.saucedemo.com/

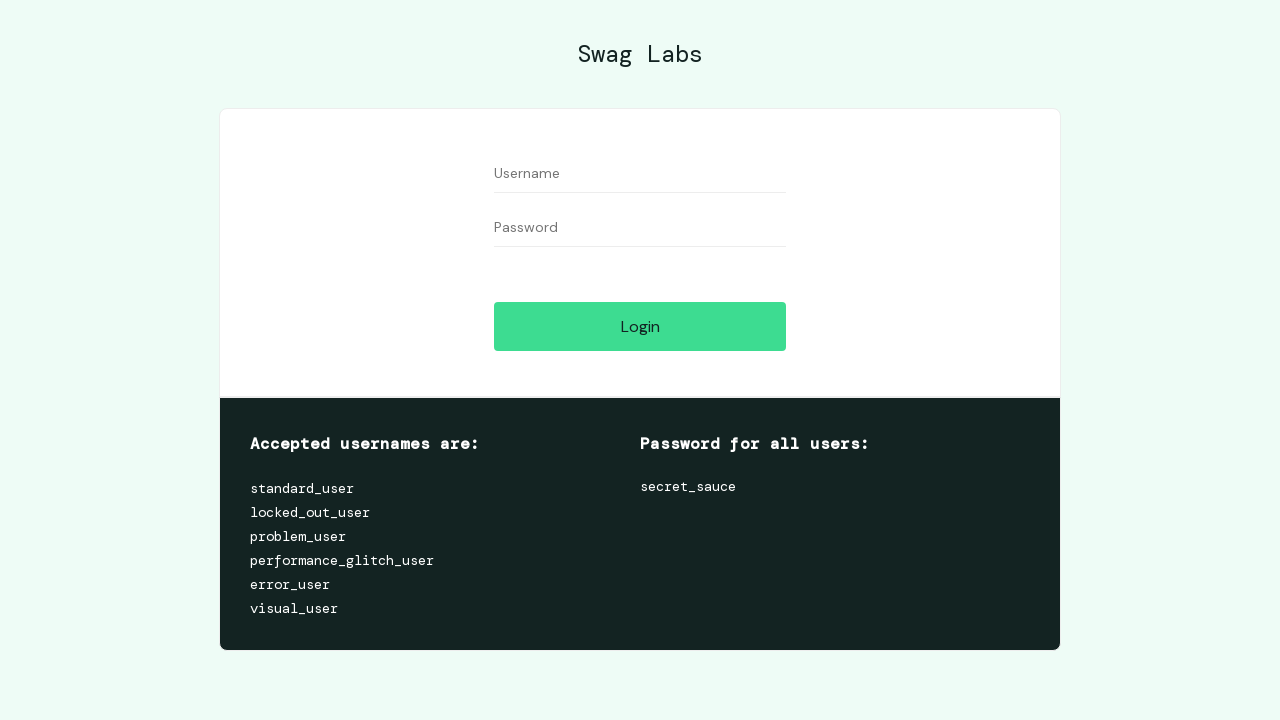

Entered invalid username 'Invalid Username' in username field on #user-name
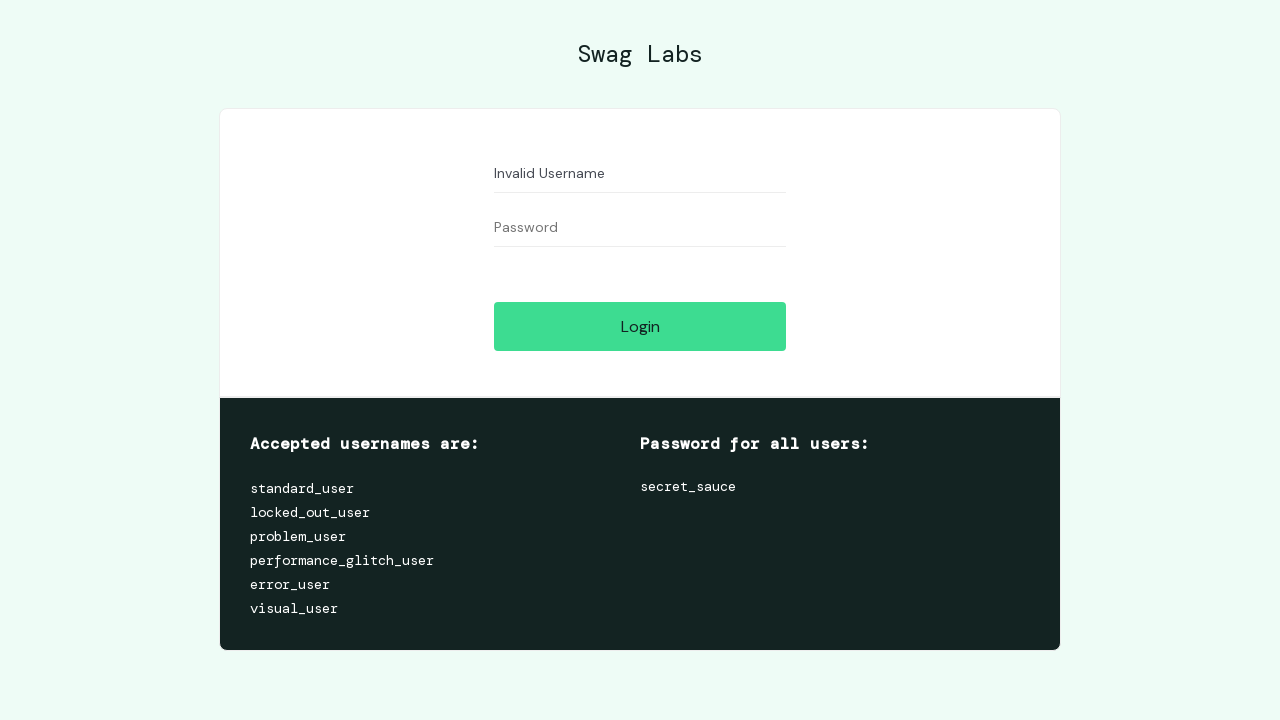

Entered password 'secret_sauce' in password field on #password
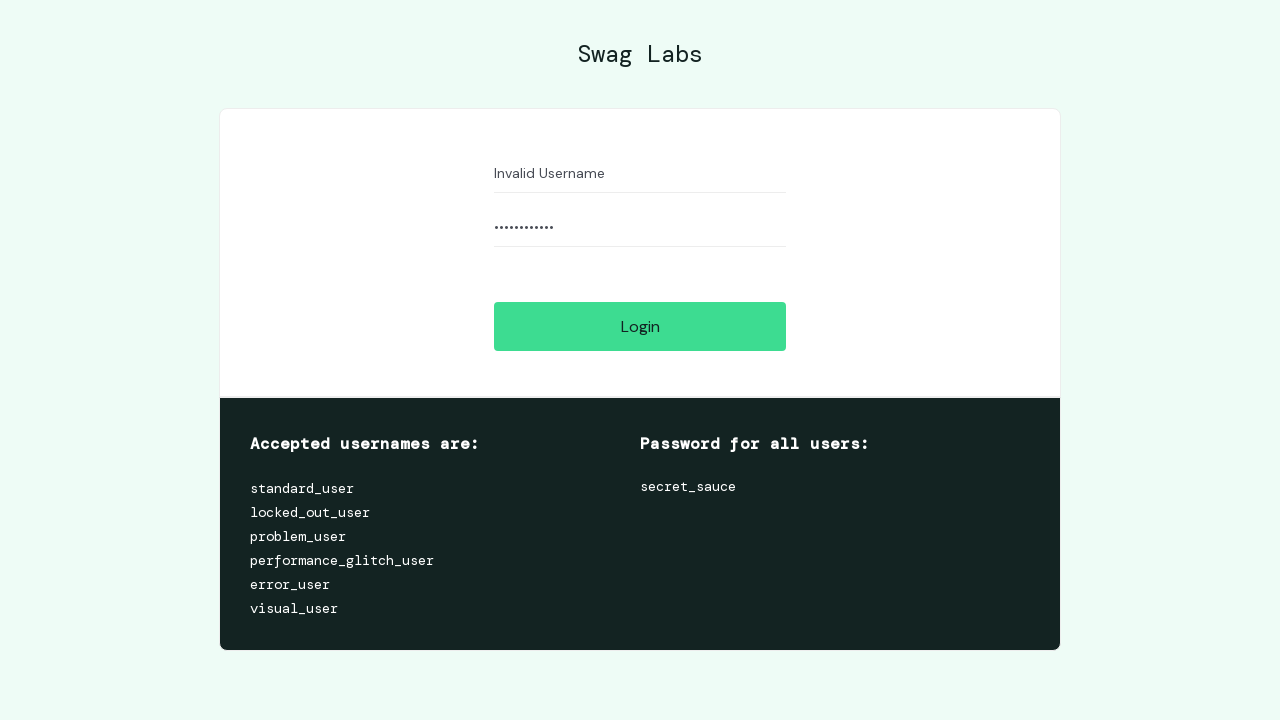

Clicked login button at (640, 326) on #login-button
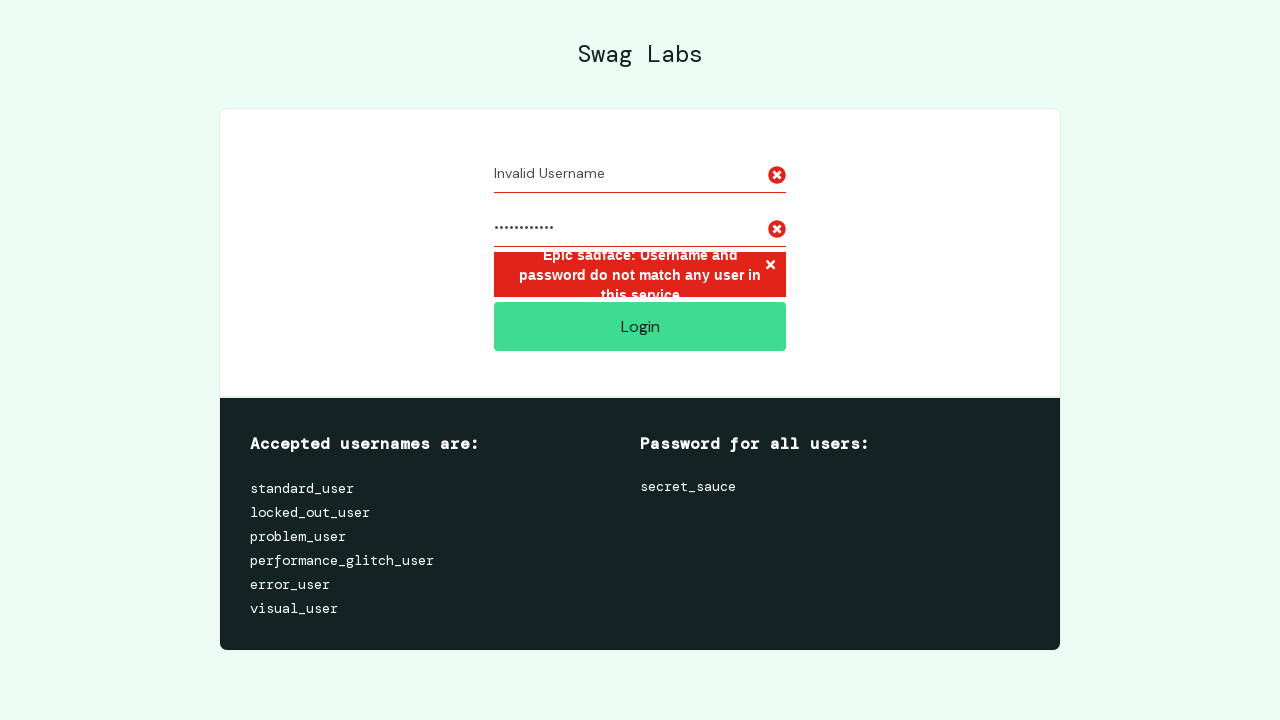

Credentials mismatch error message displayed
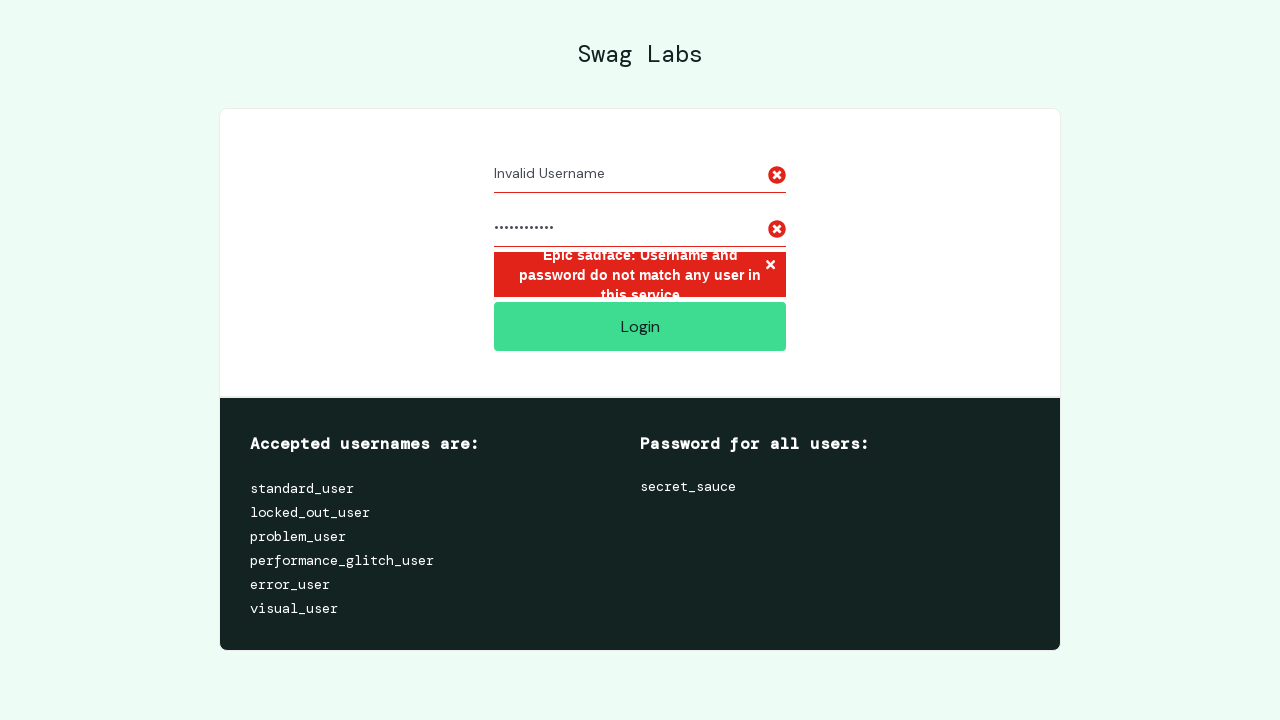

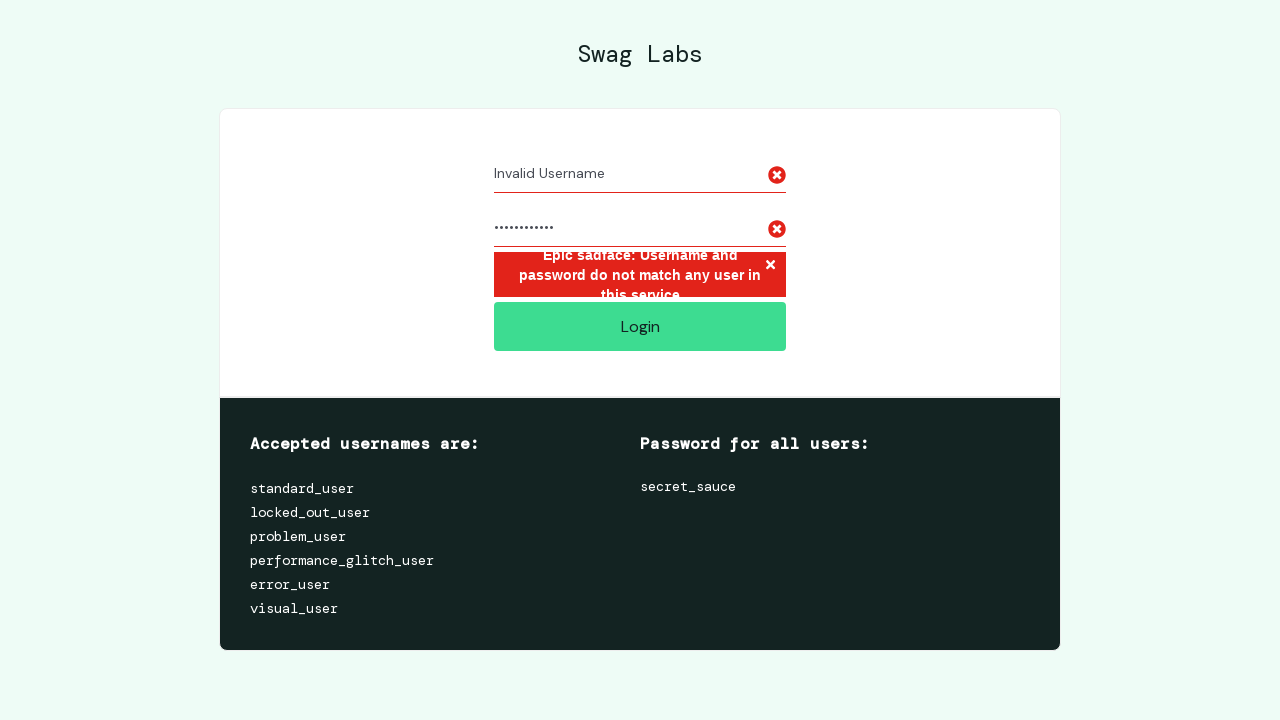